Tests the "Main news" filter by clicking on it and verifying the URL updates with the editorial choice parameter

Starting URL: https://www.sport-express.ru/skiing/news/

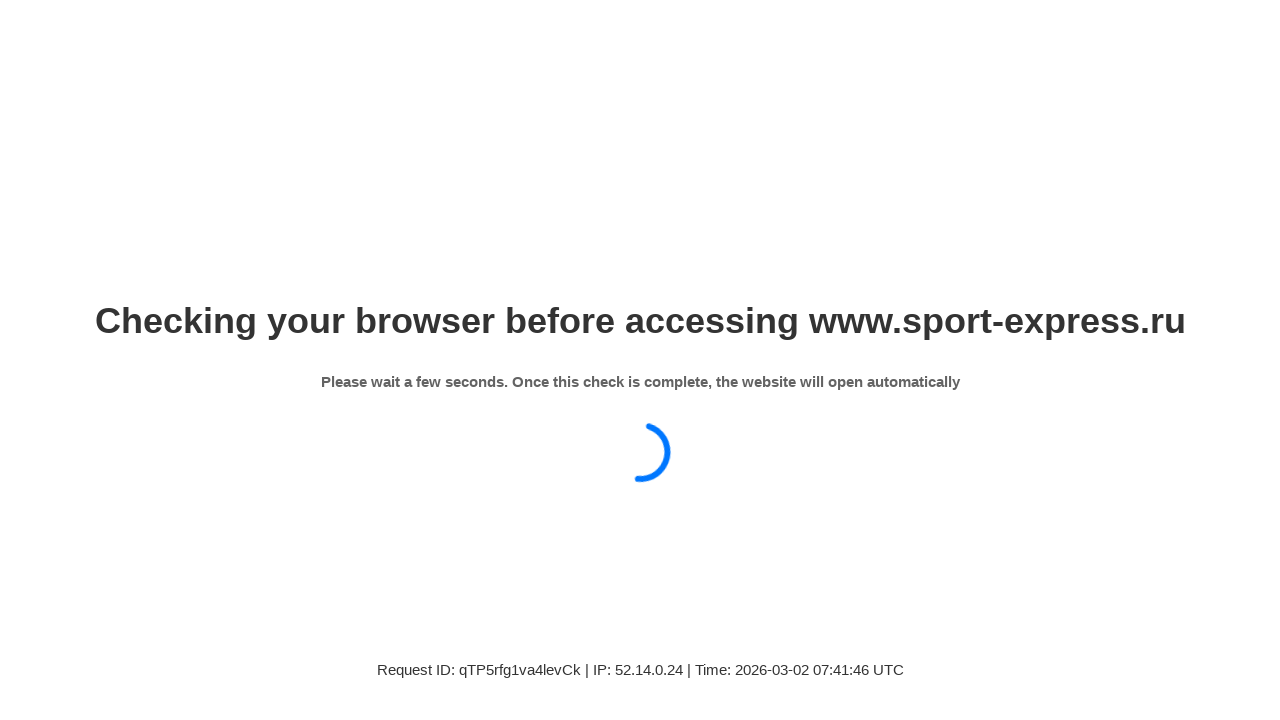

Clicked on 'Главные' (Main news) filter link at (392, 461) on a:has-text('Главные')
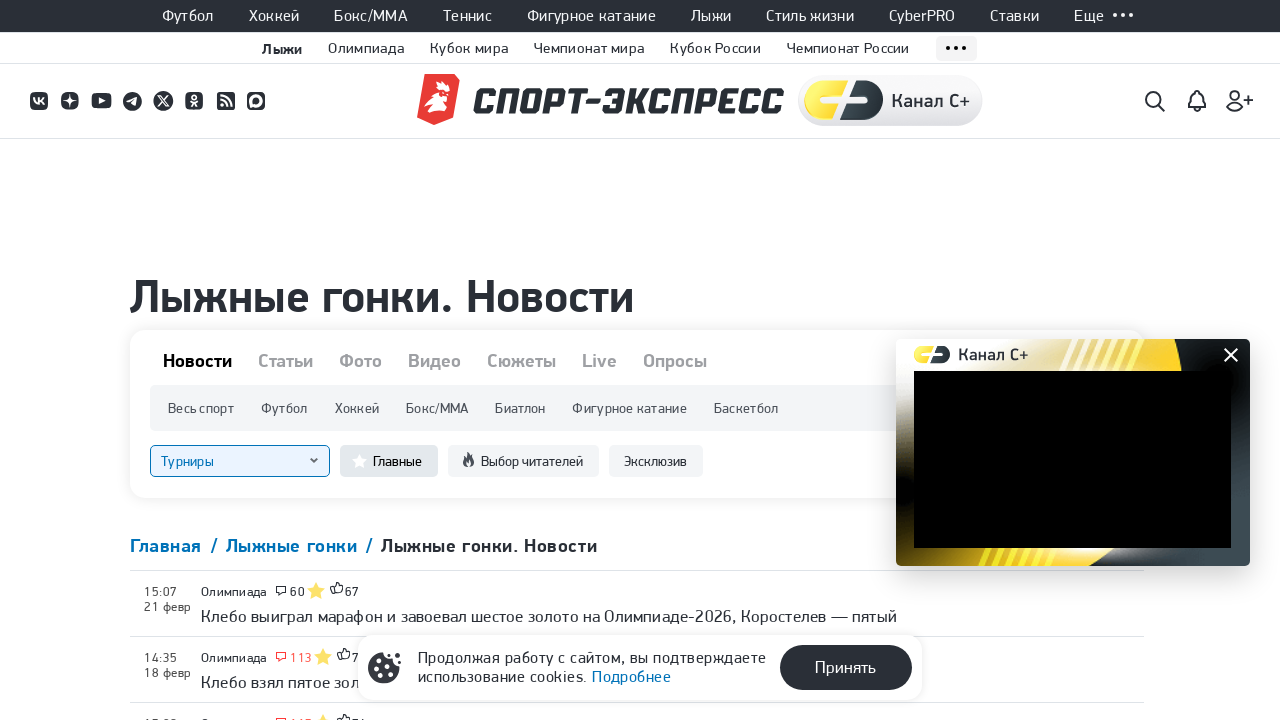

URL updated to include editorial choice parameter (isEditorialChoice=1)
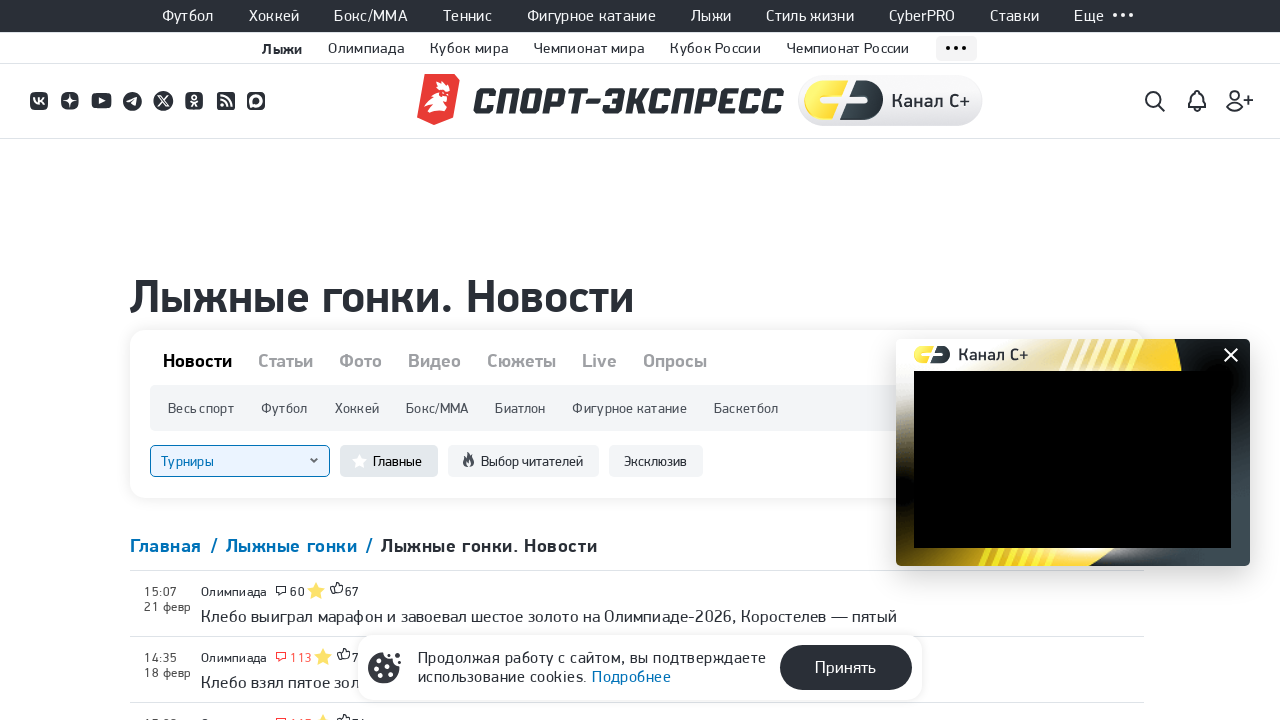

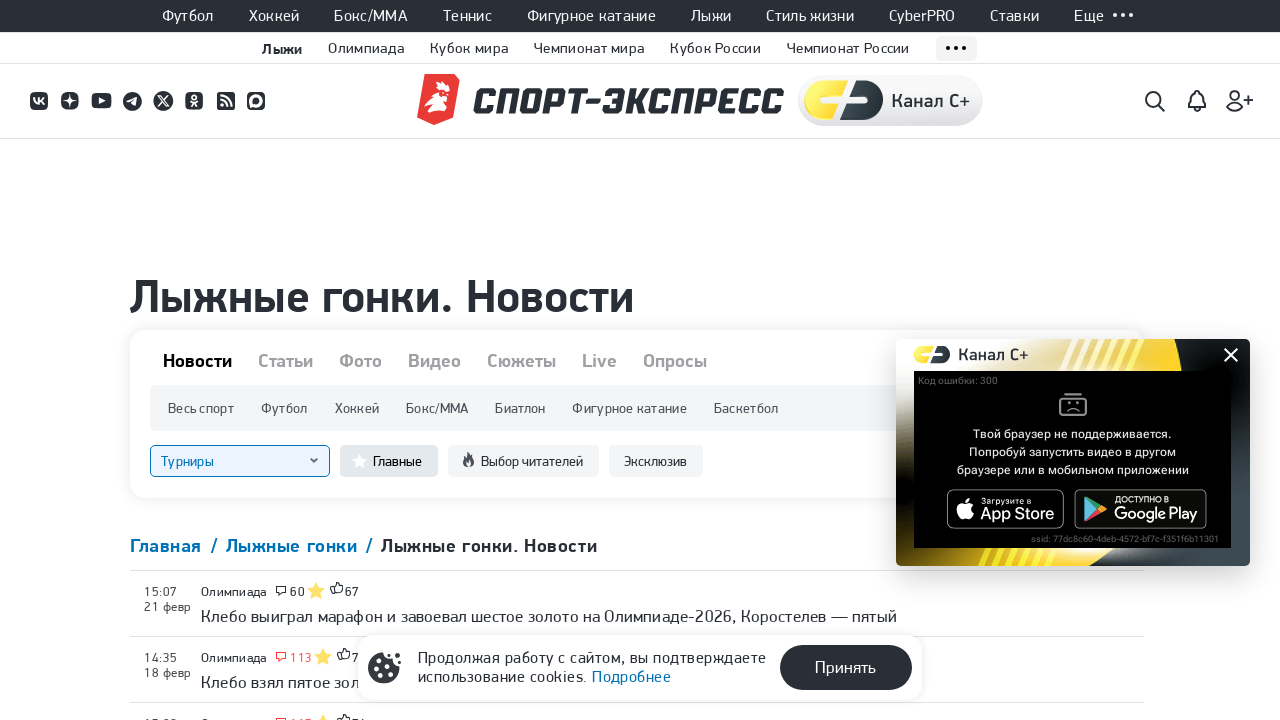